Tests checkbox functionality by checking a checkbox with value 'automation_testing', then conditionally checking another checkbox with value 'true' if it's already checked.

Starting URL: https://dev.automationtesting.in/form

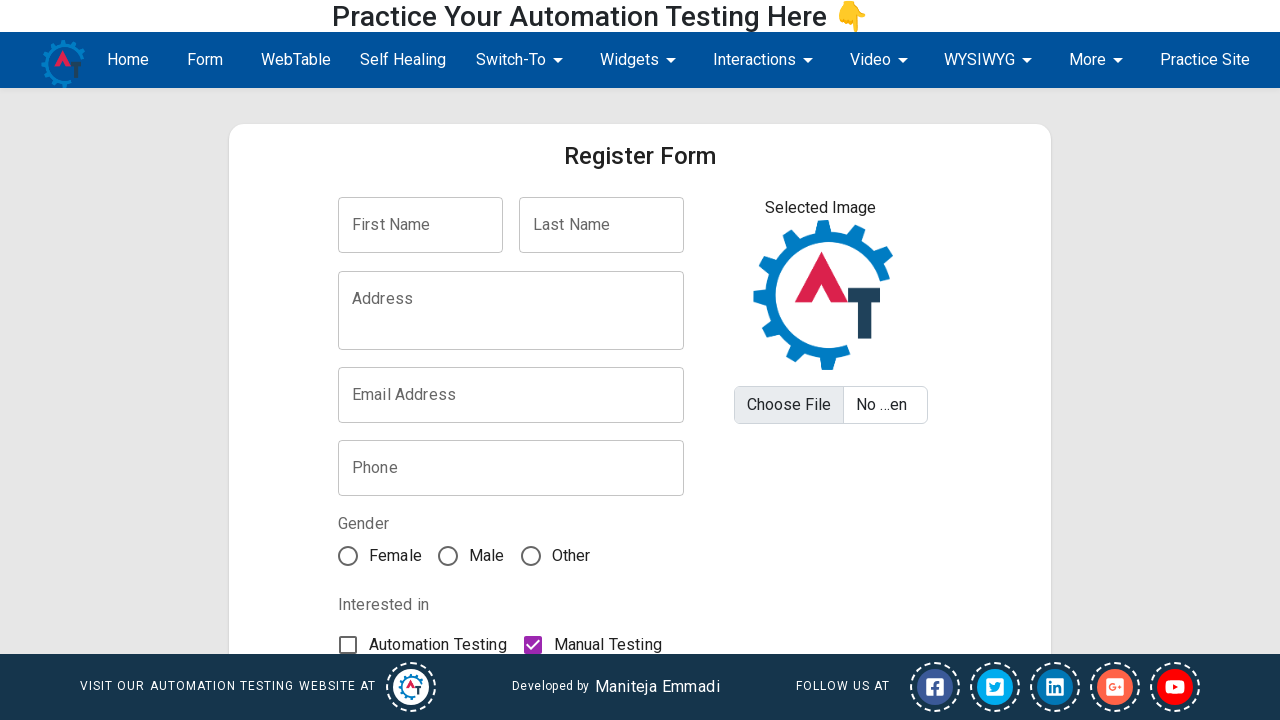

Navigated to automation testing form page
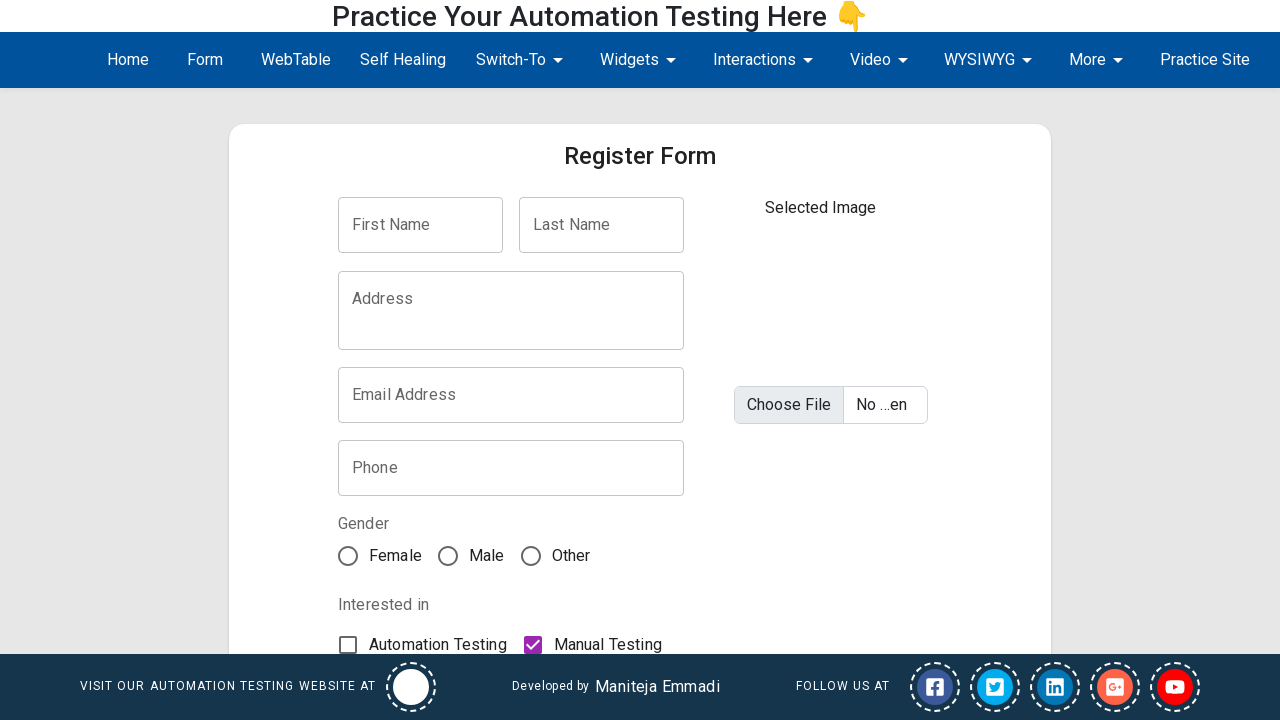

Checked the 'automation_testing' checkbox at (348, 645) on [value='automation_testing']
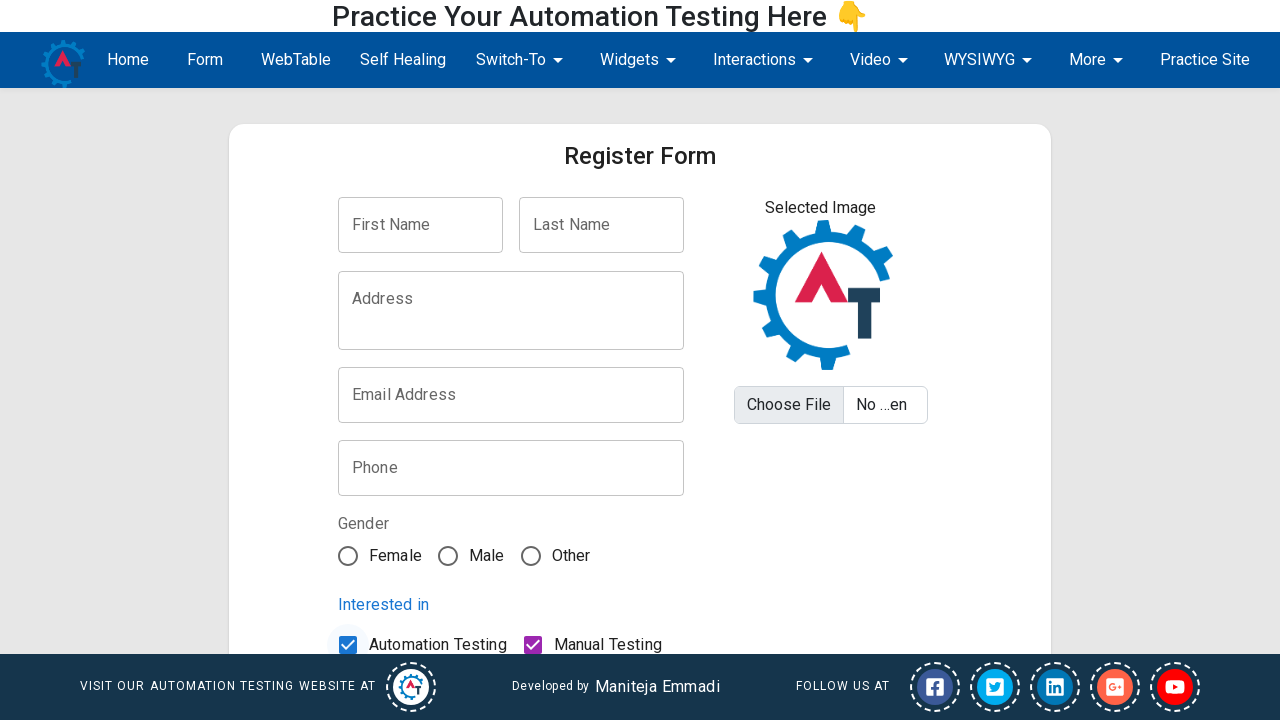

Verified that 'true' checkbox is already checked
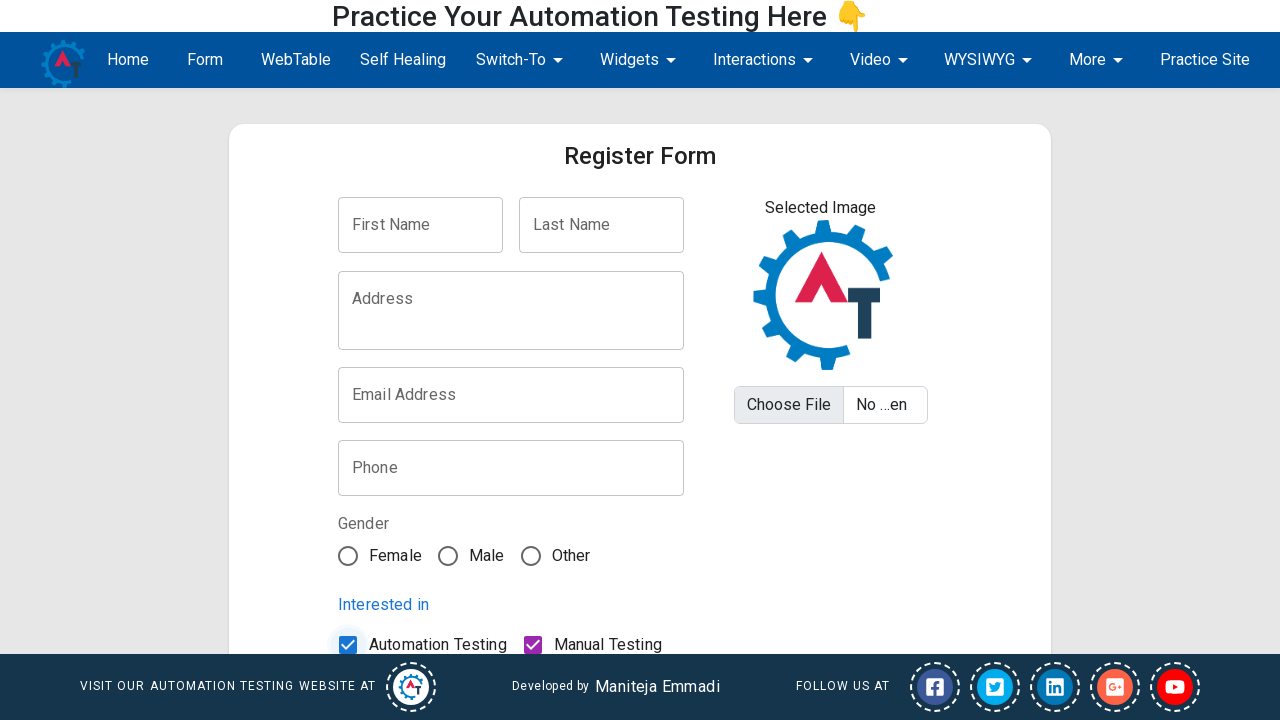

Checked the 'true' checkbox again (toggle behavior) on [value='true']
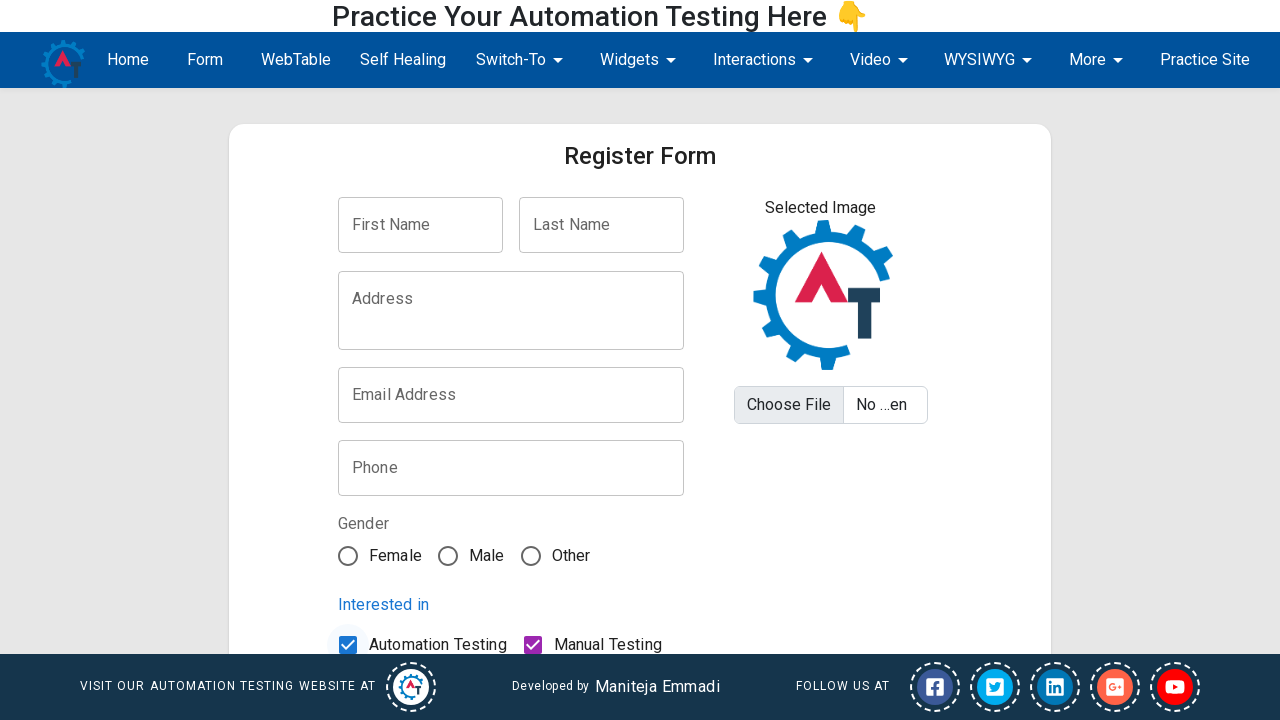

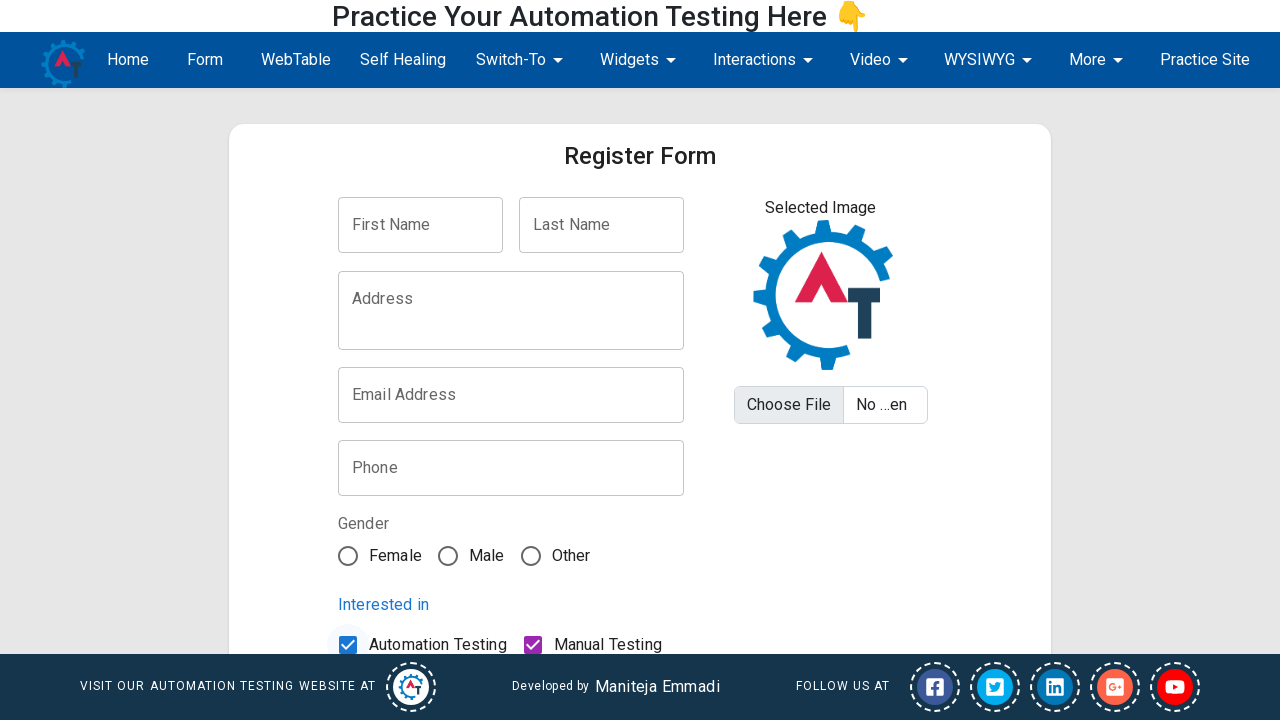